Tests the search functionality on Bluestone jewelry website by searching for "Rings" and then scrolling to view the price filter section to check the count of items below Rs 10000

Starting URL: https://www.bluestone.com/

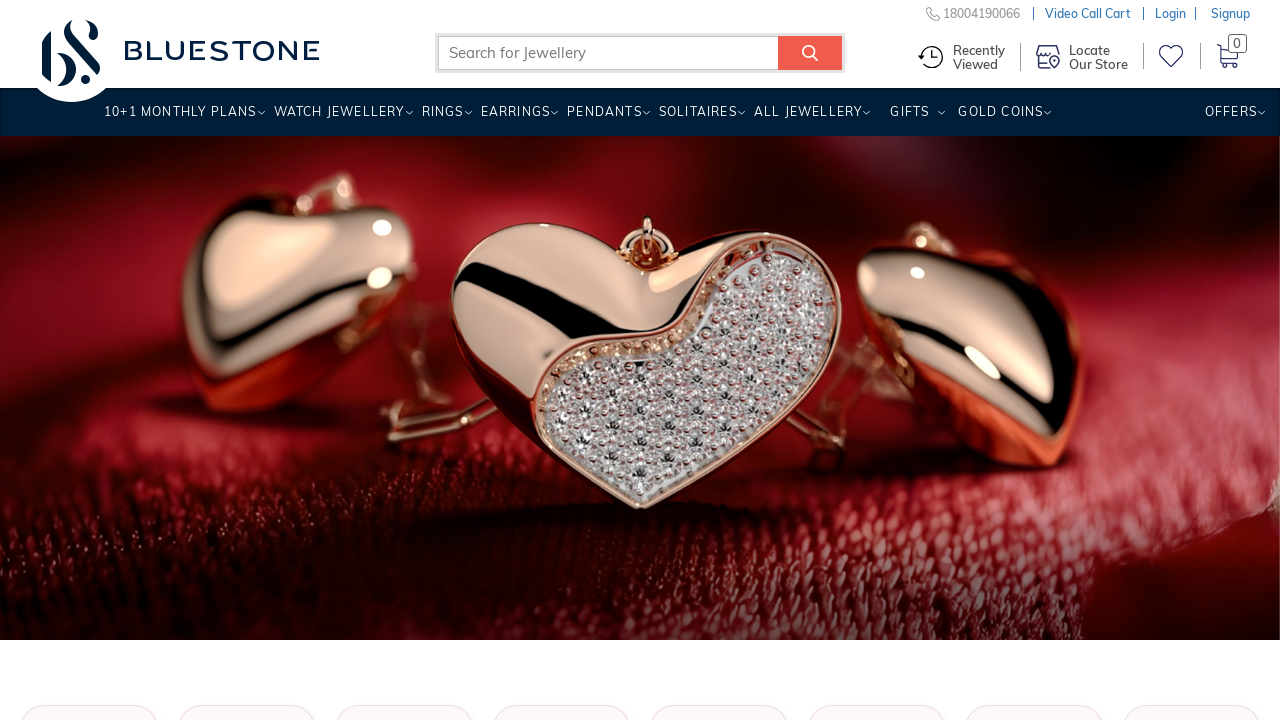

Filled search box with 'Rings' on #search_query_top_elastic_search
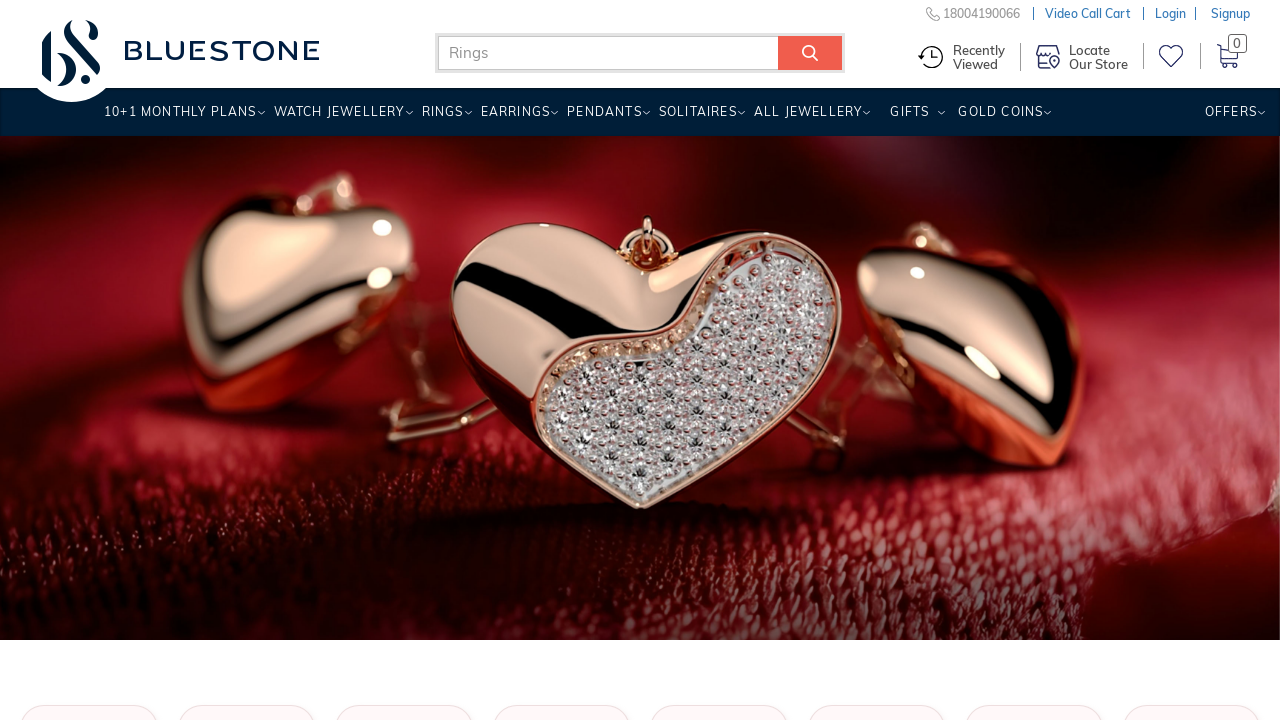

Clicked search submit button at (810, 53) on [name='submit_search']
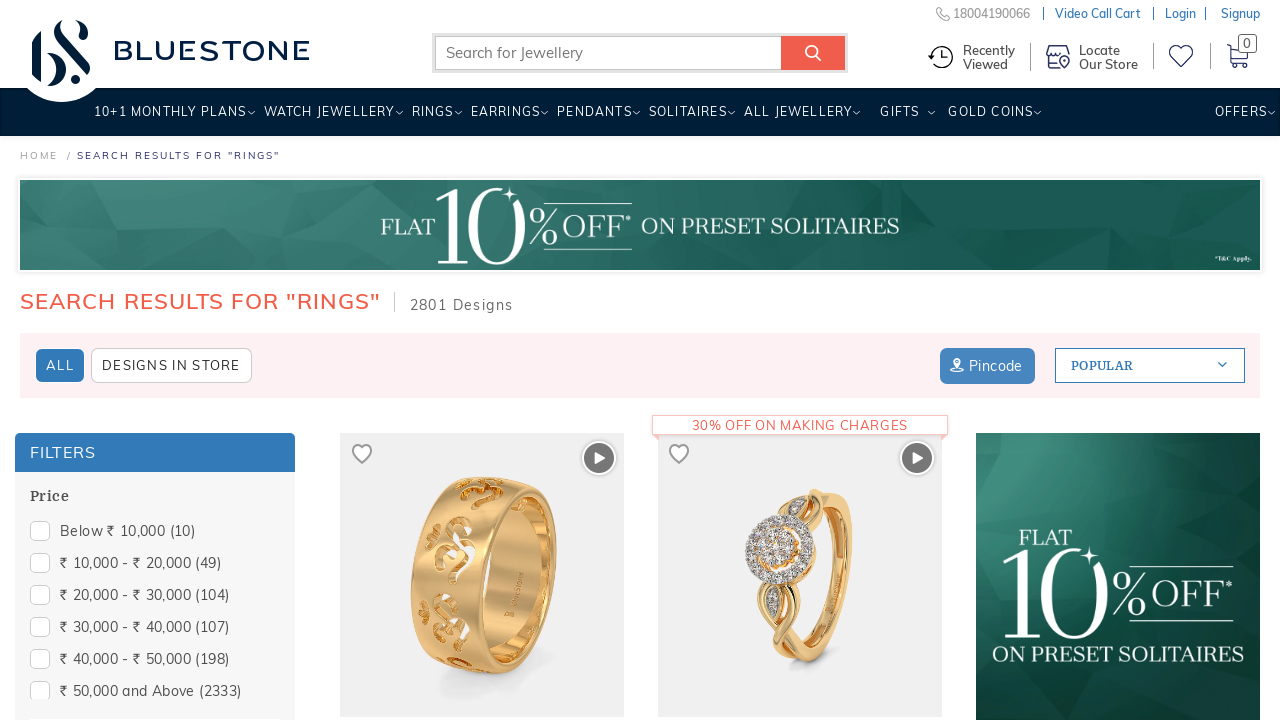

Search results and price filter section loaded
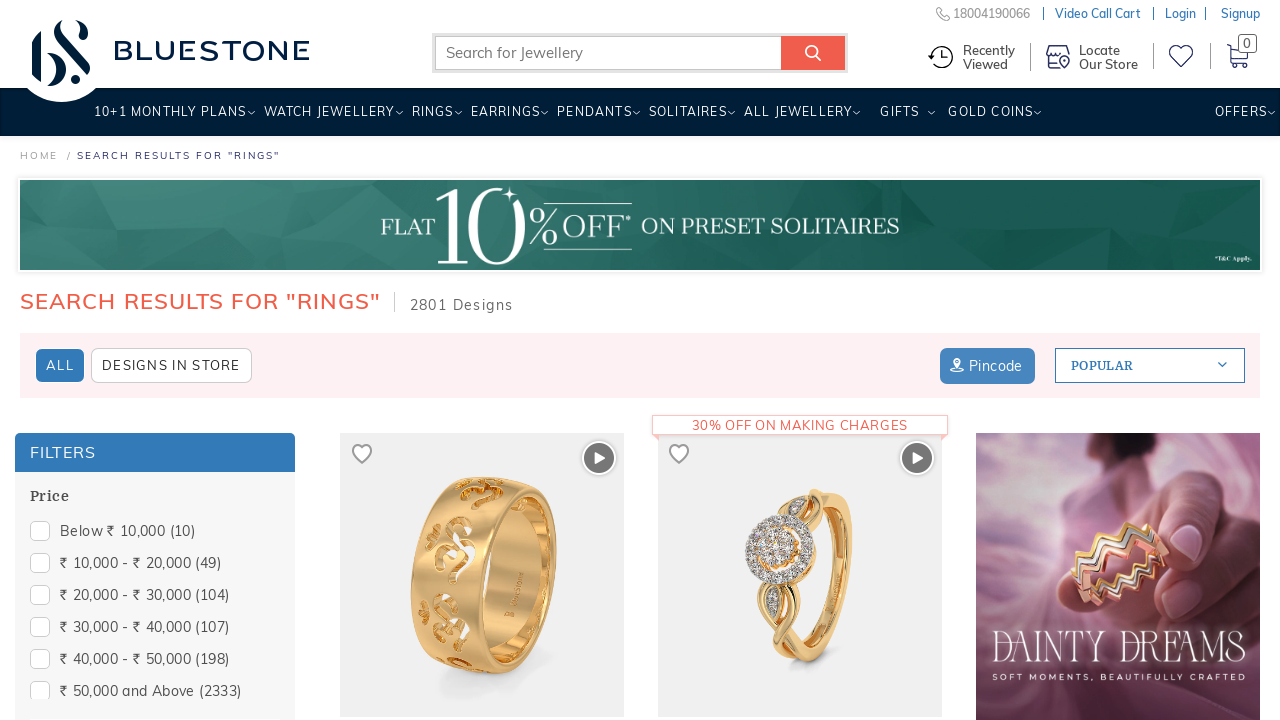

Scrolled to price filter section
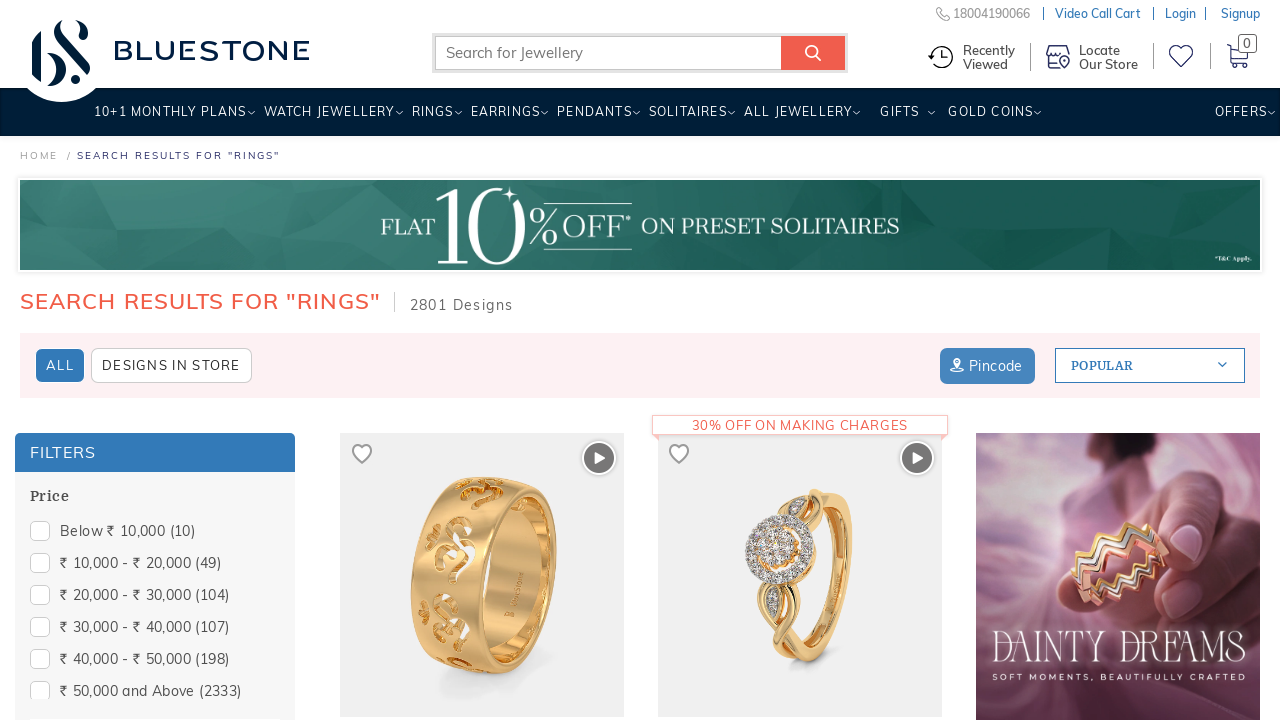

Located 'below rs 10000' price filter option with item count
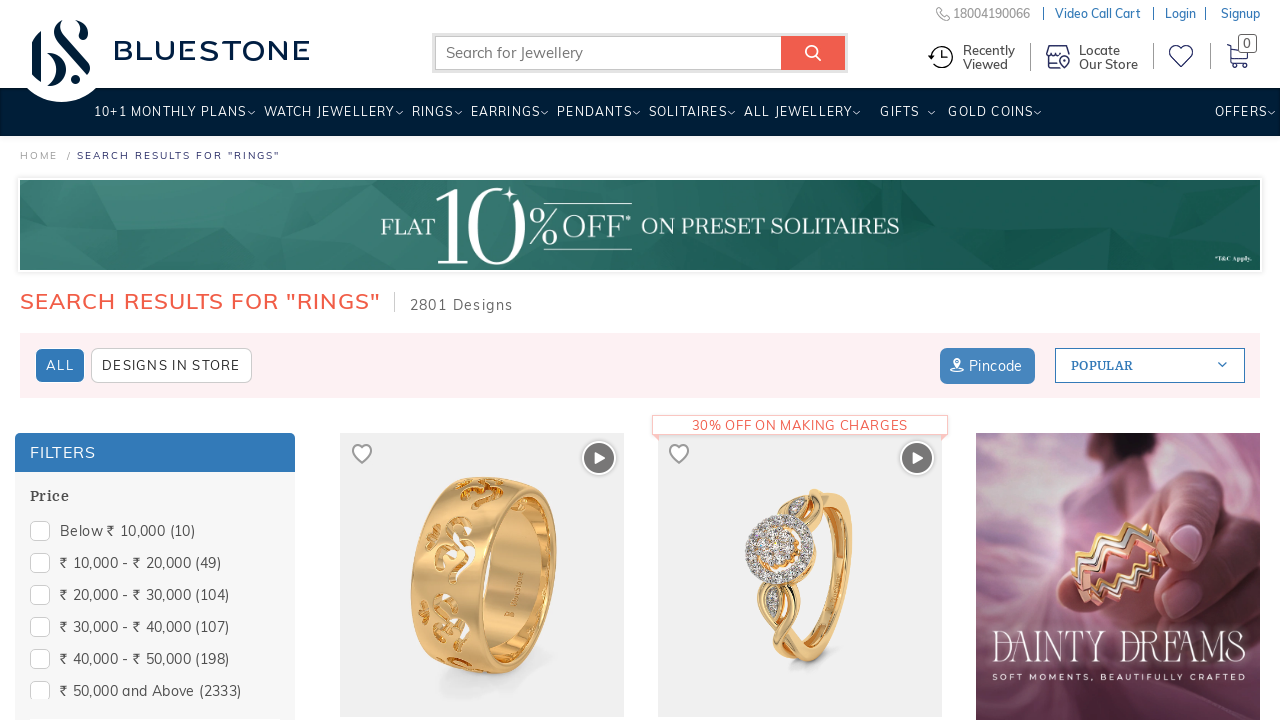

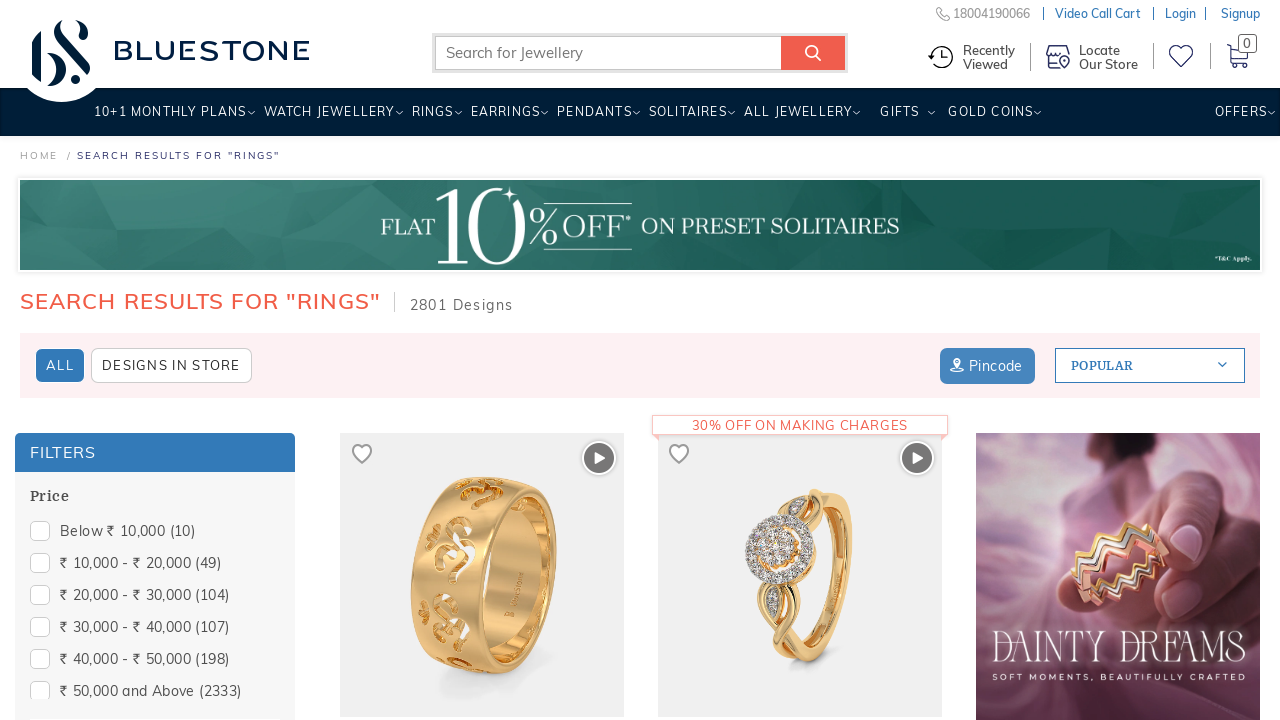